Searches YouTube for a specific query by filling the search bar and submitting

Starting URL: https://www.youtube.com/

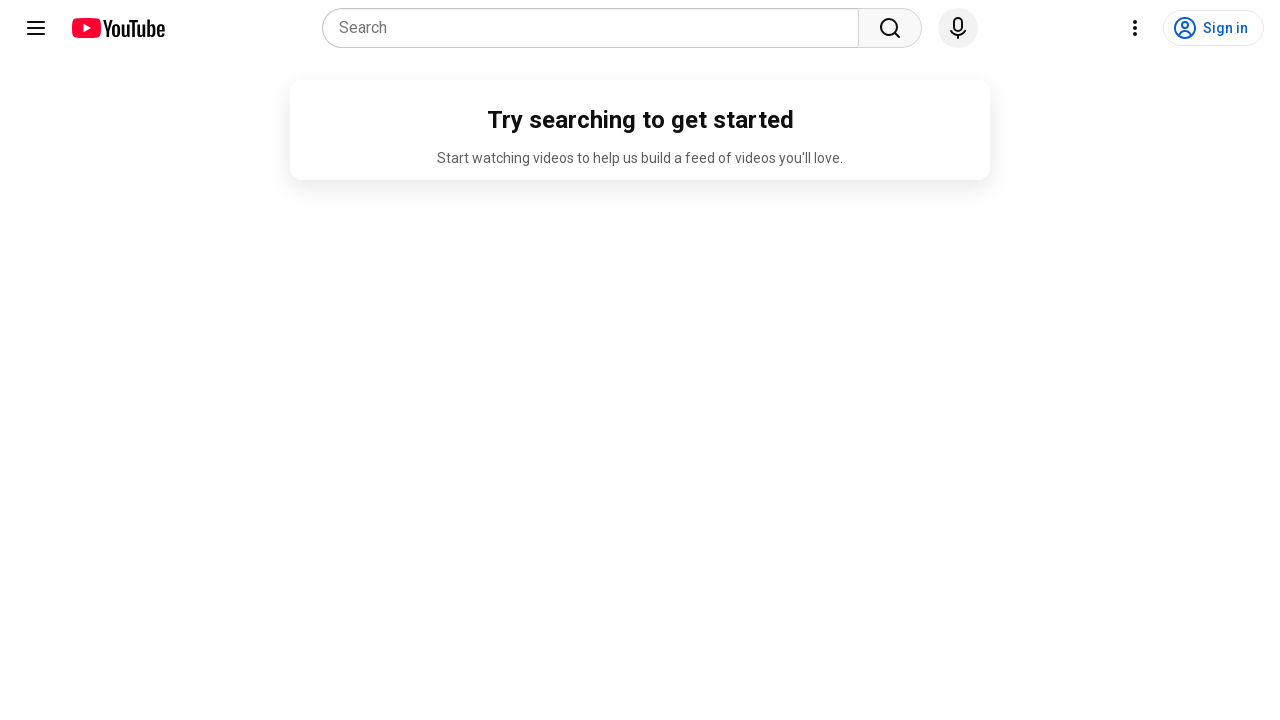

Search bar element loaded on YouTube
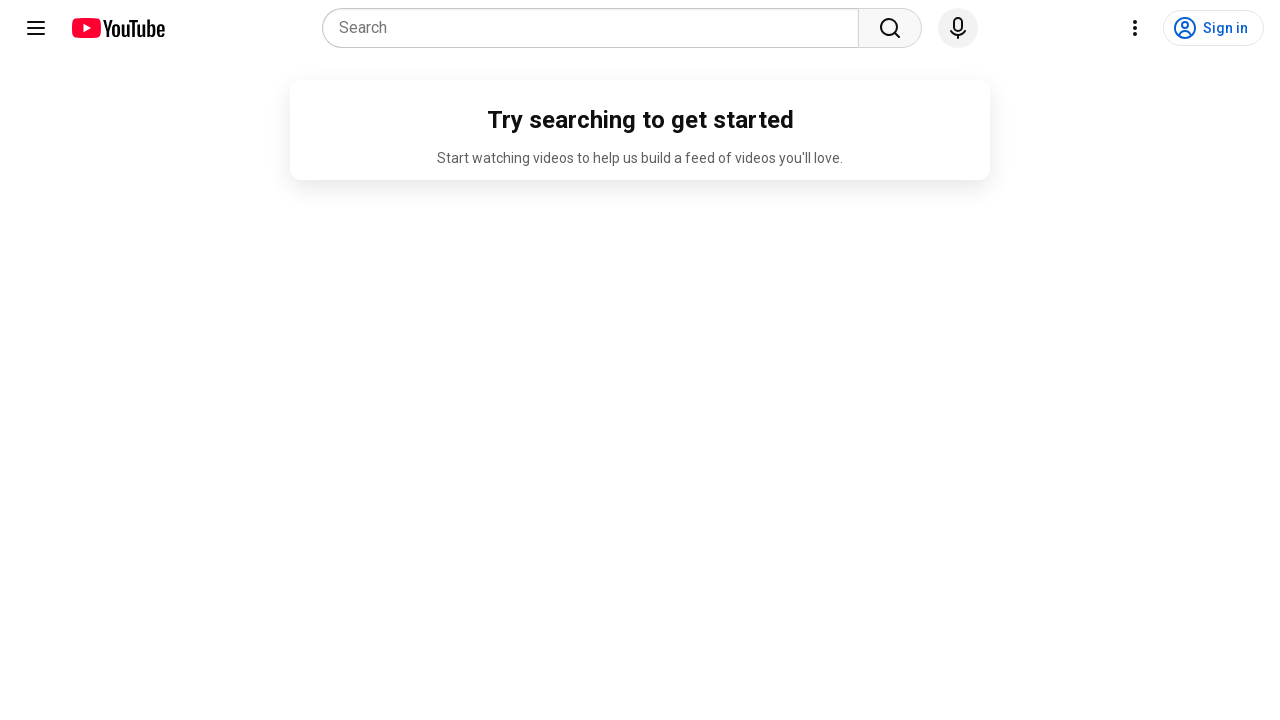

Clicked on YouTube search bar at (596, 28) on input[name="search_query"]
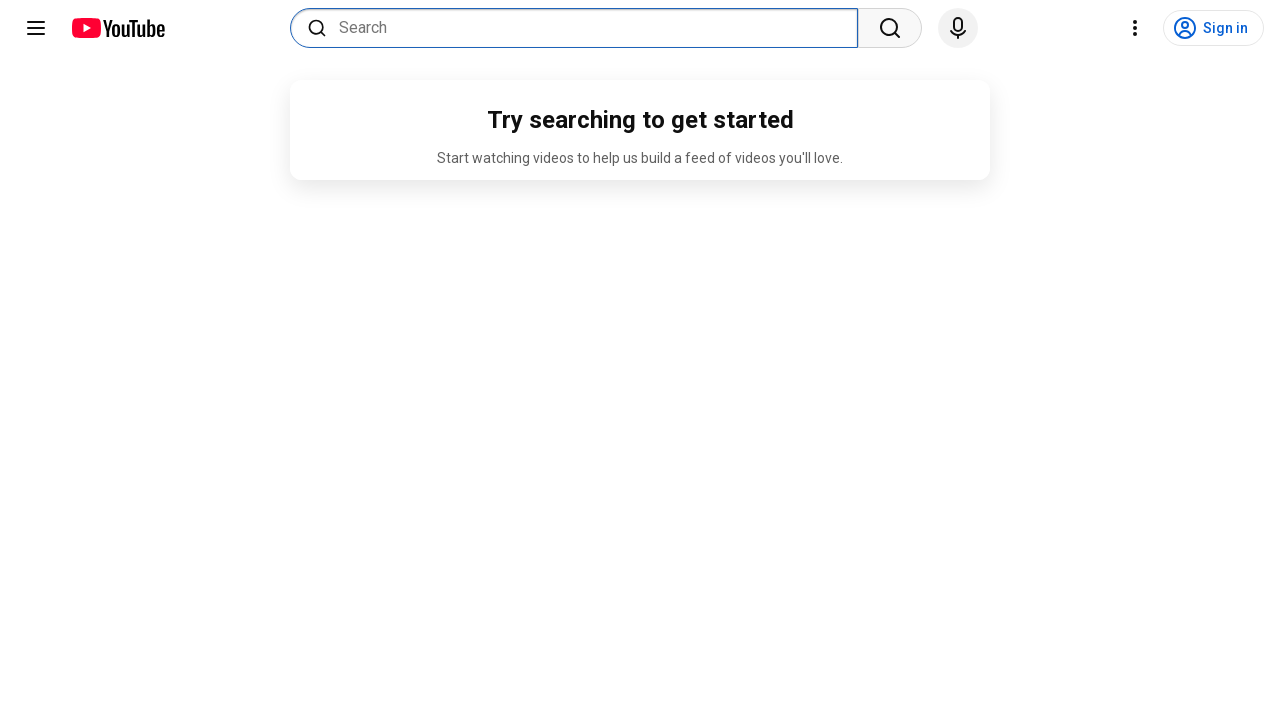

Filled search bar with 'python tutorial' on input[name="search_query"]
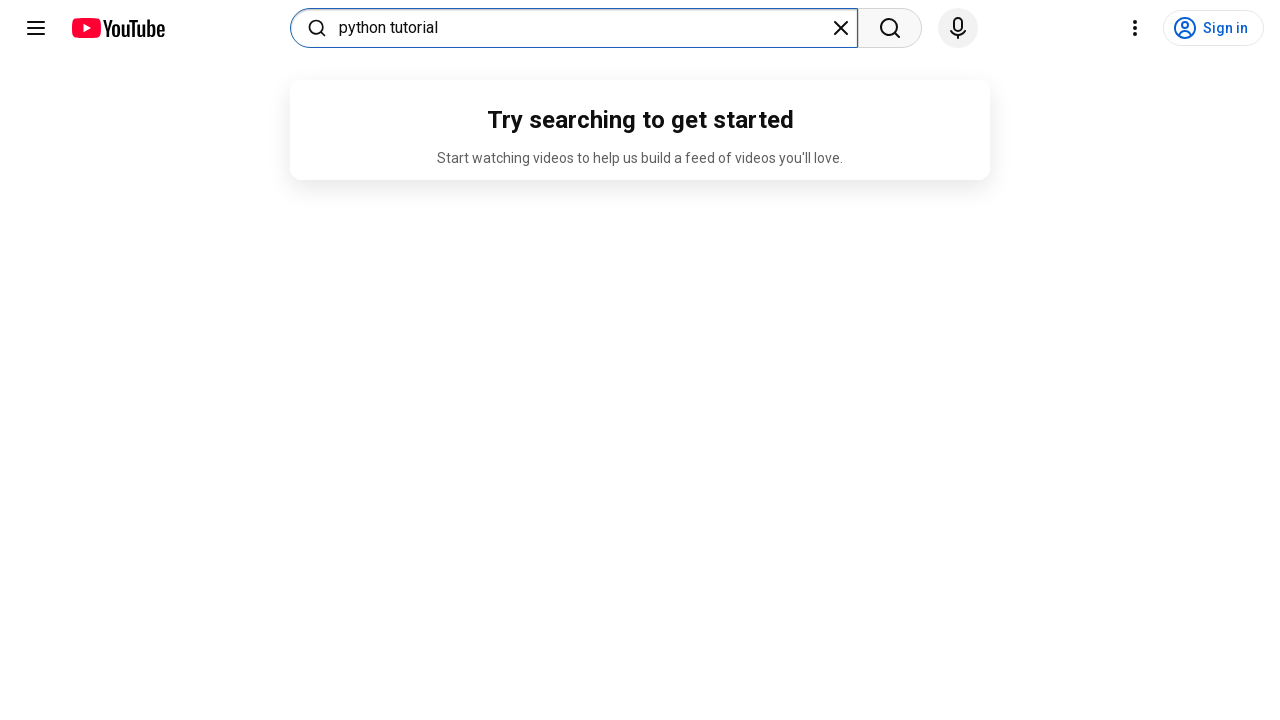

Submitted search query by pressing Enter on input[name="search_query"]
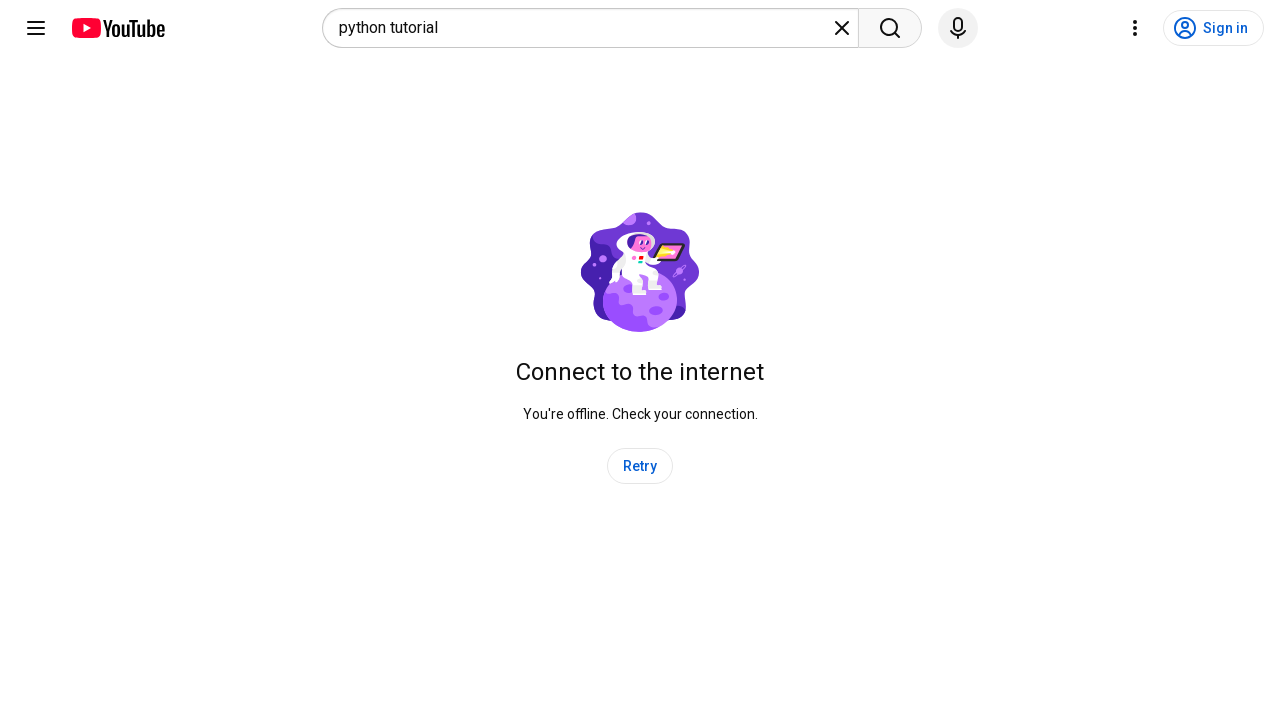

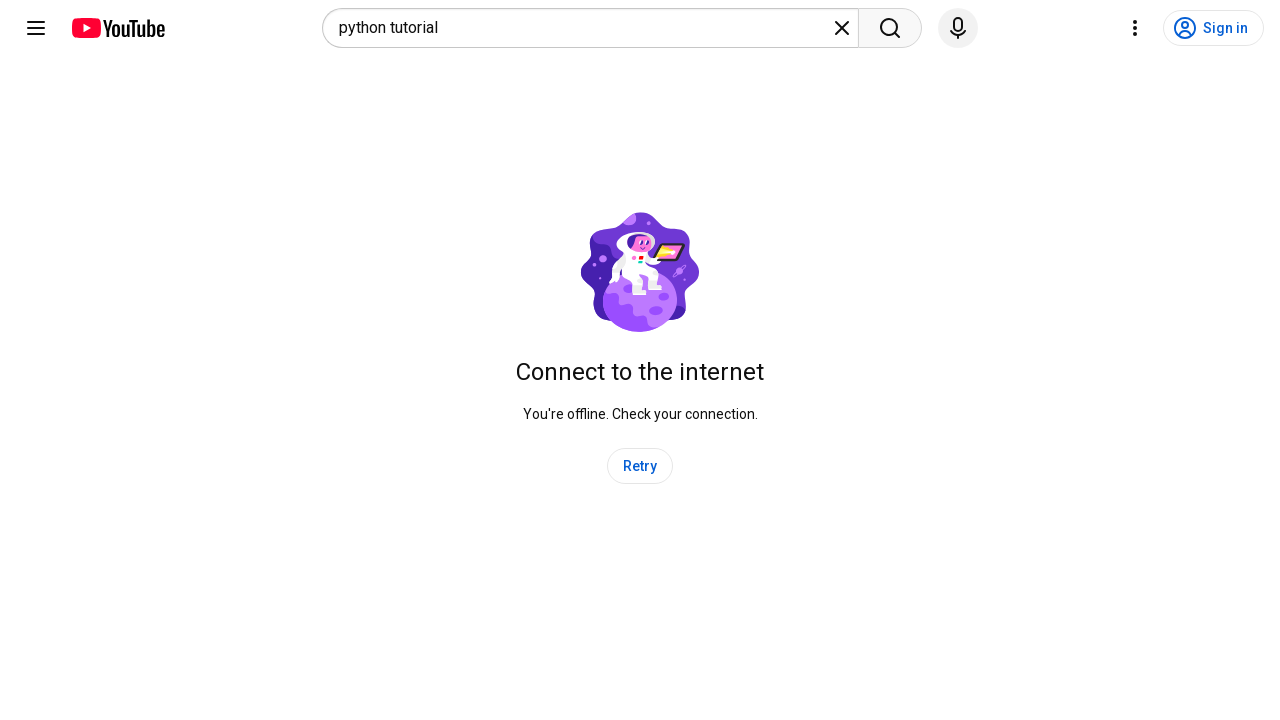